Tests various advanced locator strategies and element interactions on a practice automation page, including radio buttons, checkboxes, text input fields, and table data extraction

Starting URL: https://rahulshettyacademy.com/AutomationPractice/

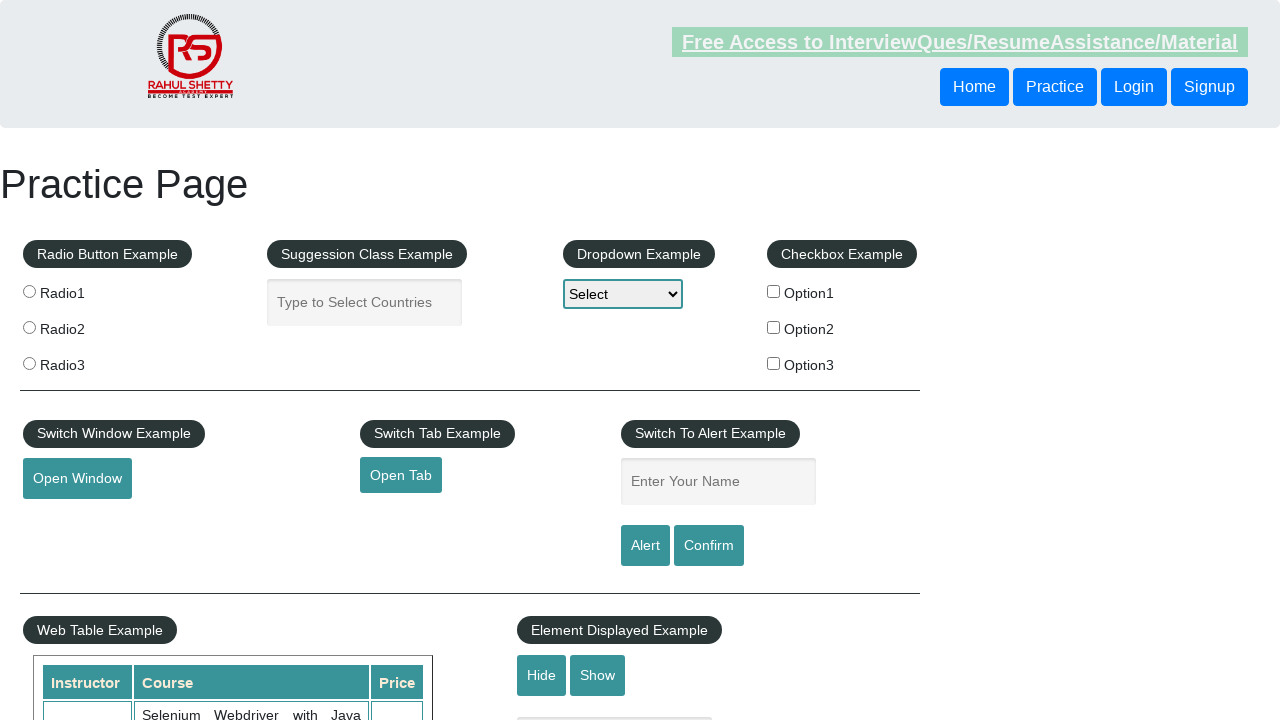

Clicked radio button 2 using CSS selector at (29, 327) on input[value='radio2']
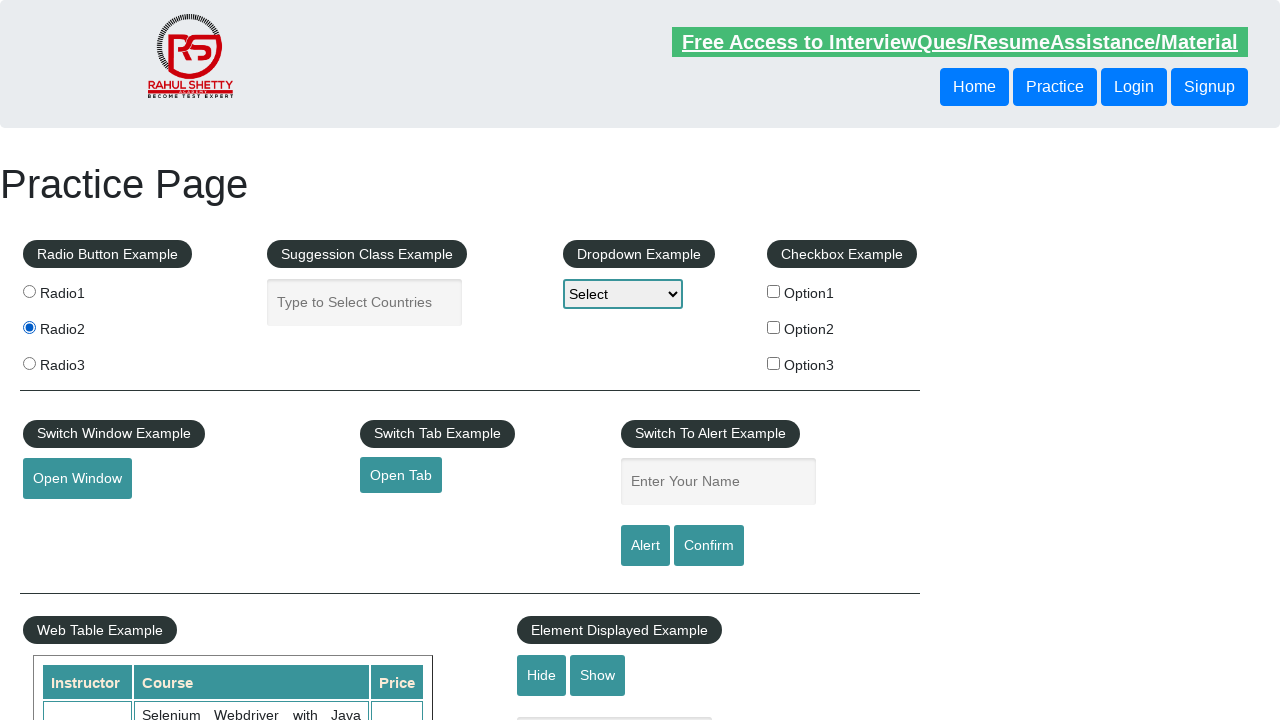

Clicked radio button 3 using xpath equivalent at (29, 363) on input[value='radio3']
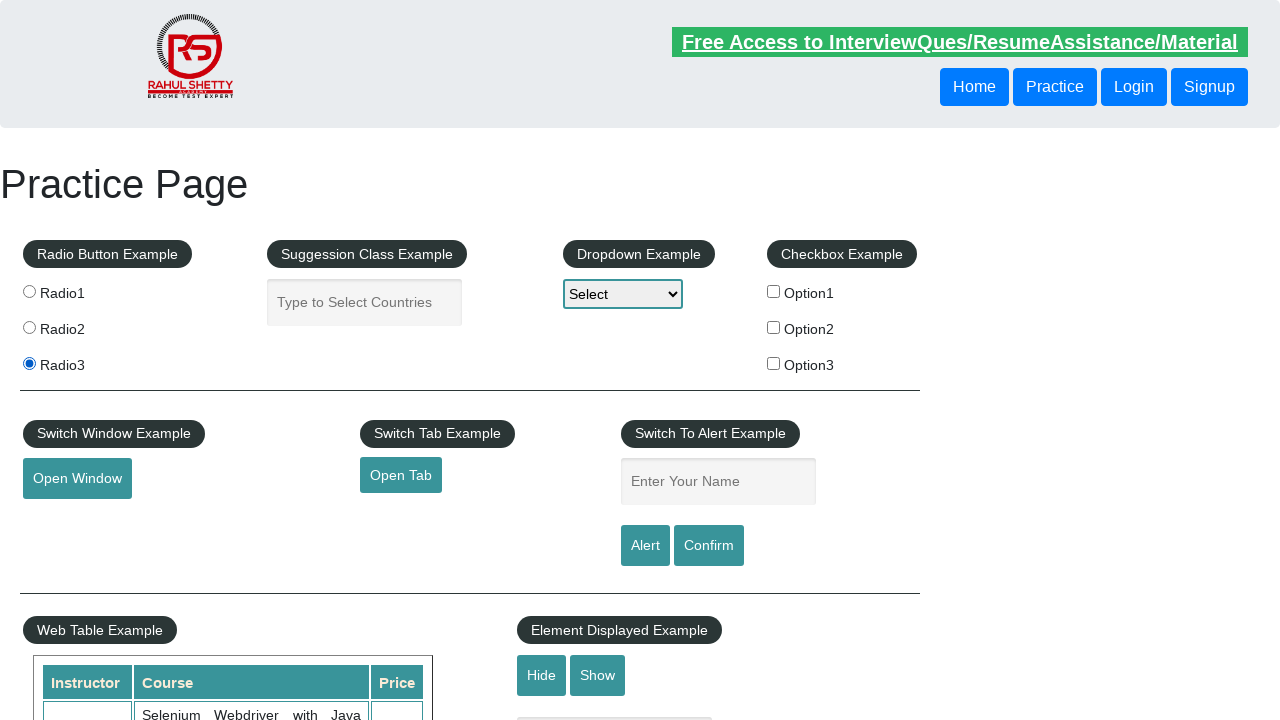

Clicked checkbox using ID selector at (774, 291) on #checkBoxOption1
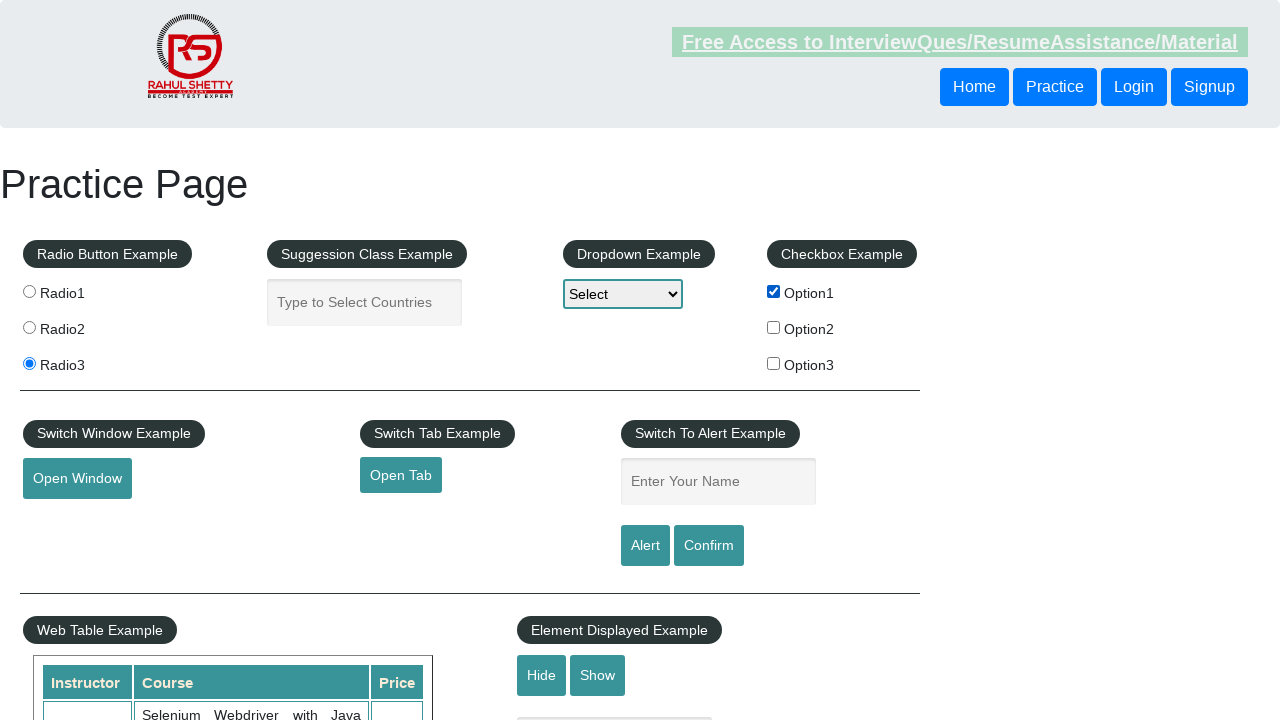

Clicked element with class radioButton at (29, 291) on .radioButton
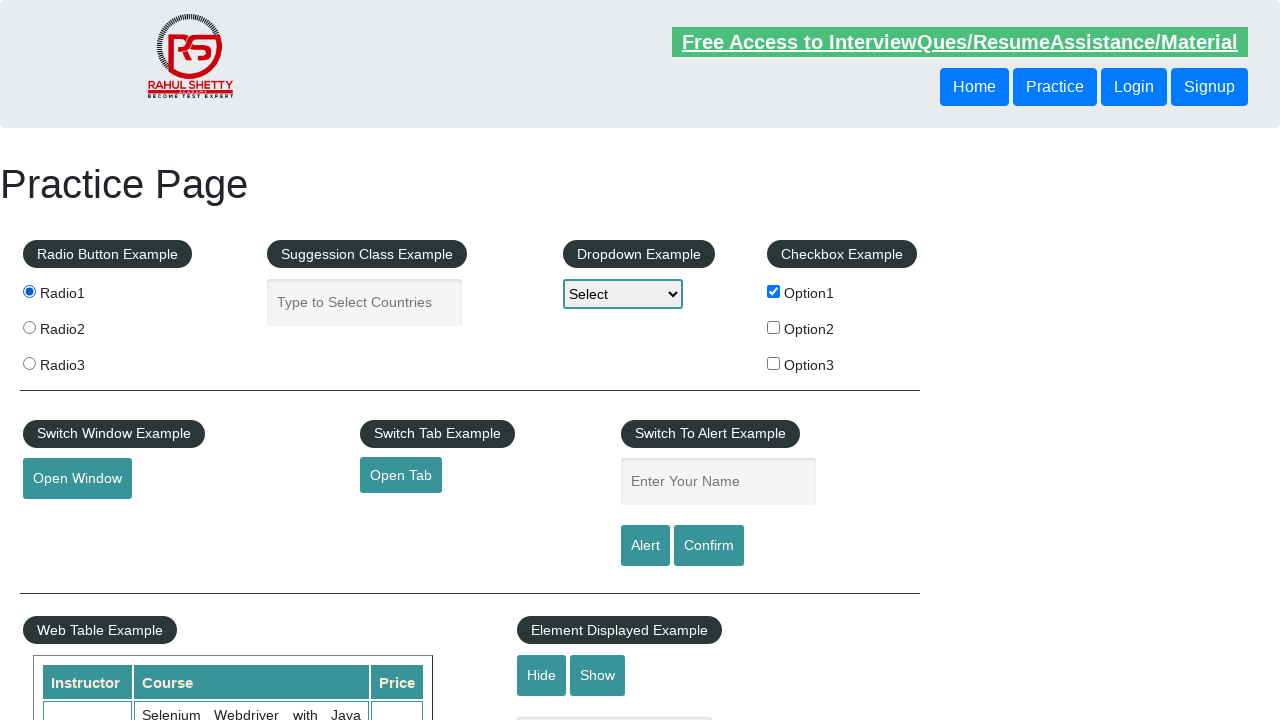

Clicked radio button 3 again using wildcard selector at (29, 363) on input[value='radio3']
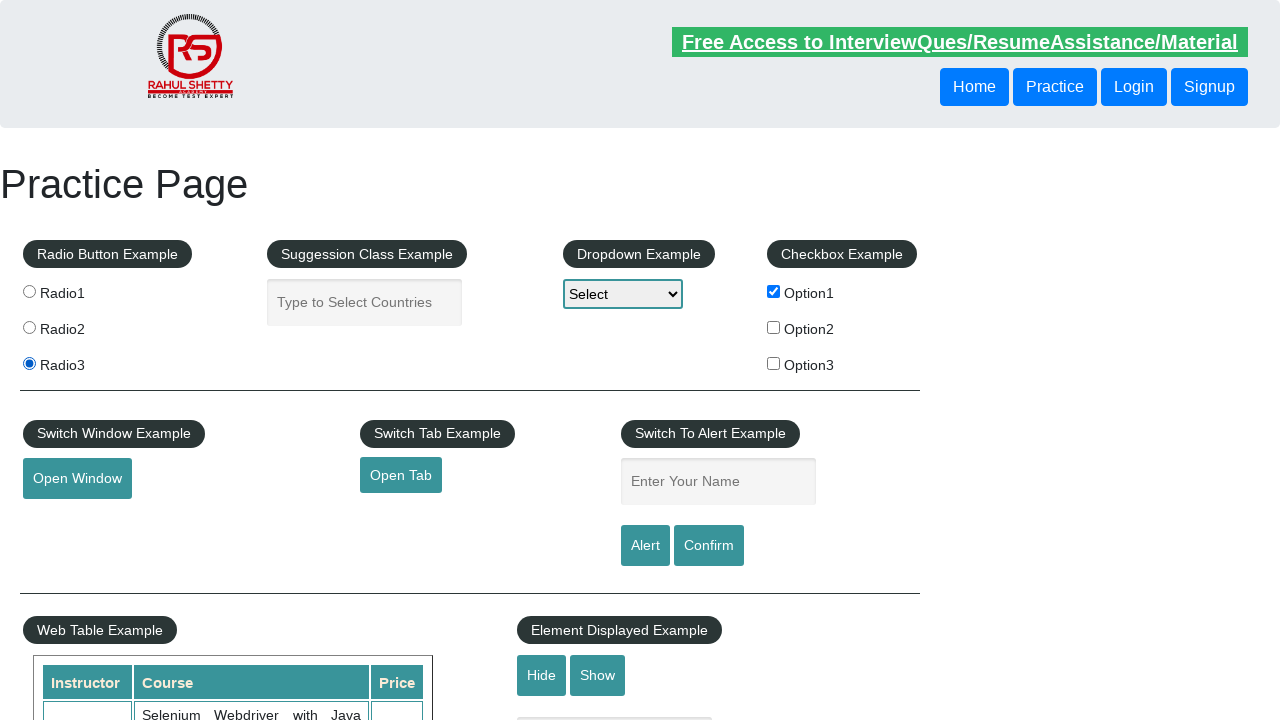

Clicked radio button 1 using multiple attributes selector at (29, 291) on input[name='radioButton'][value='radio1']
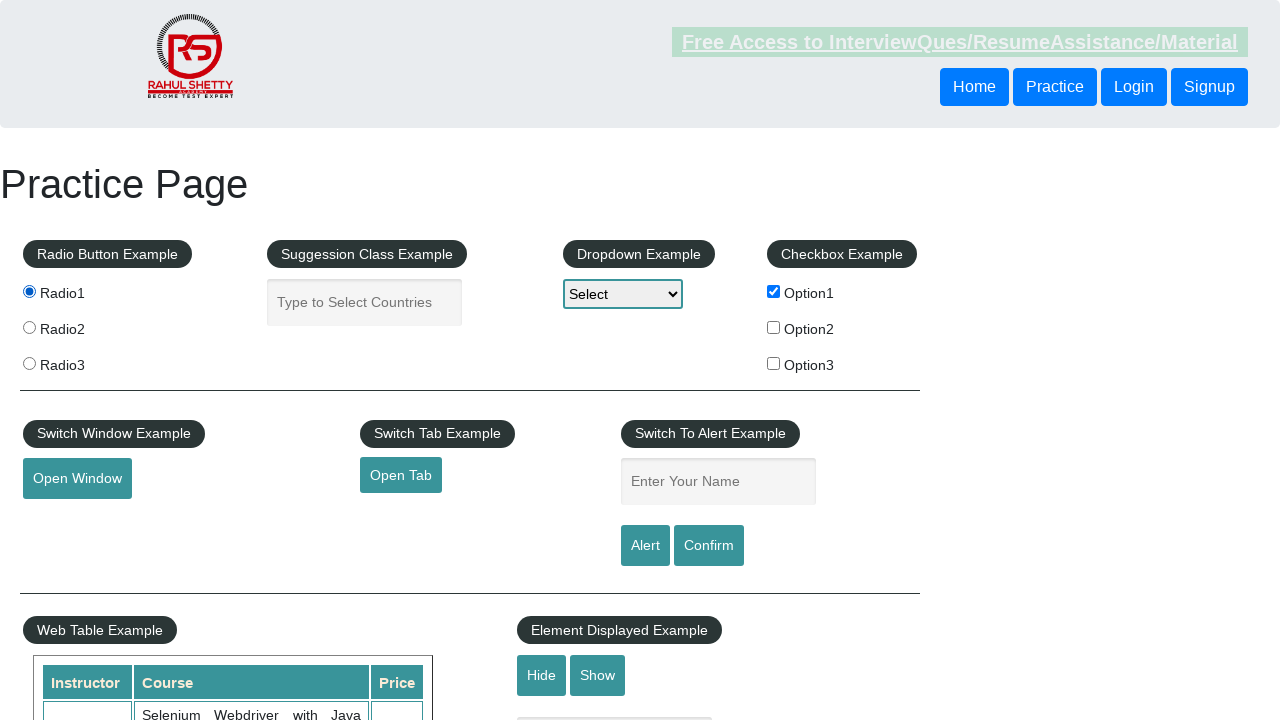

Clicked radio button 3 using multiple attributes selector at (29, 363) on input[name='radioButton'][value='radio3']
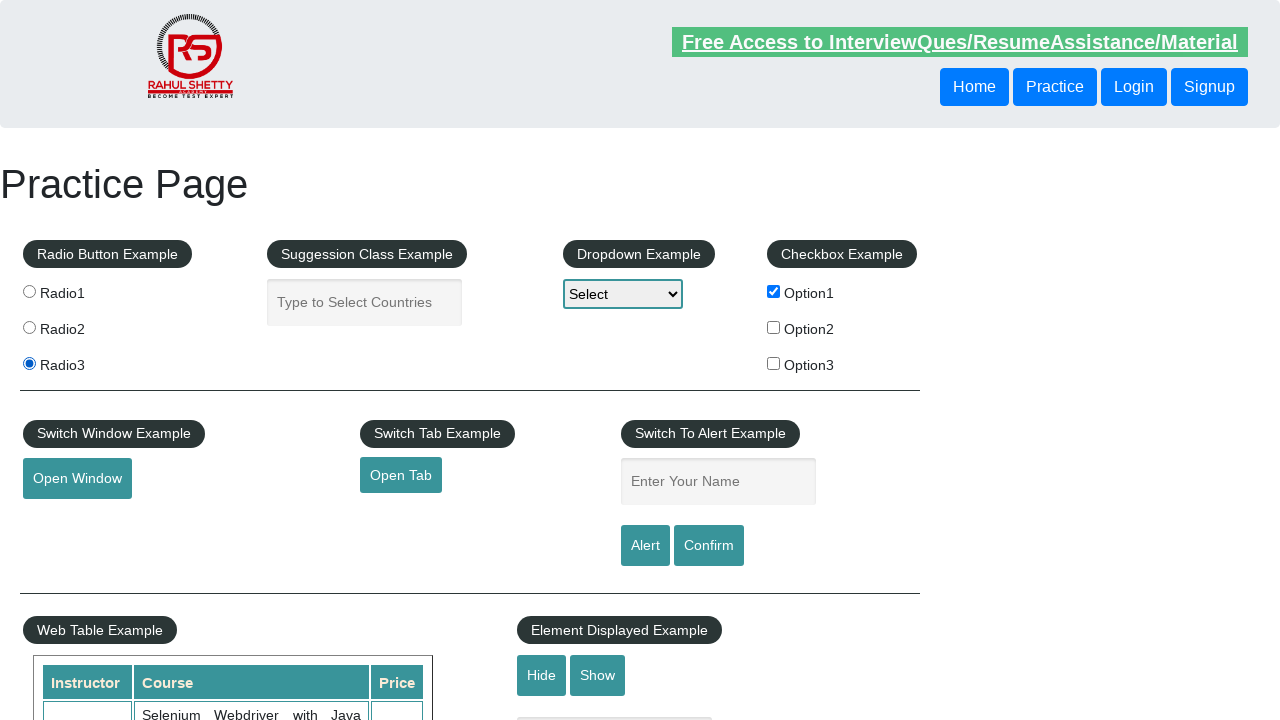

Filled text field with 'hello css selector' using starts-with selector on input[placeholder^='Enter Your']
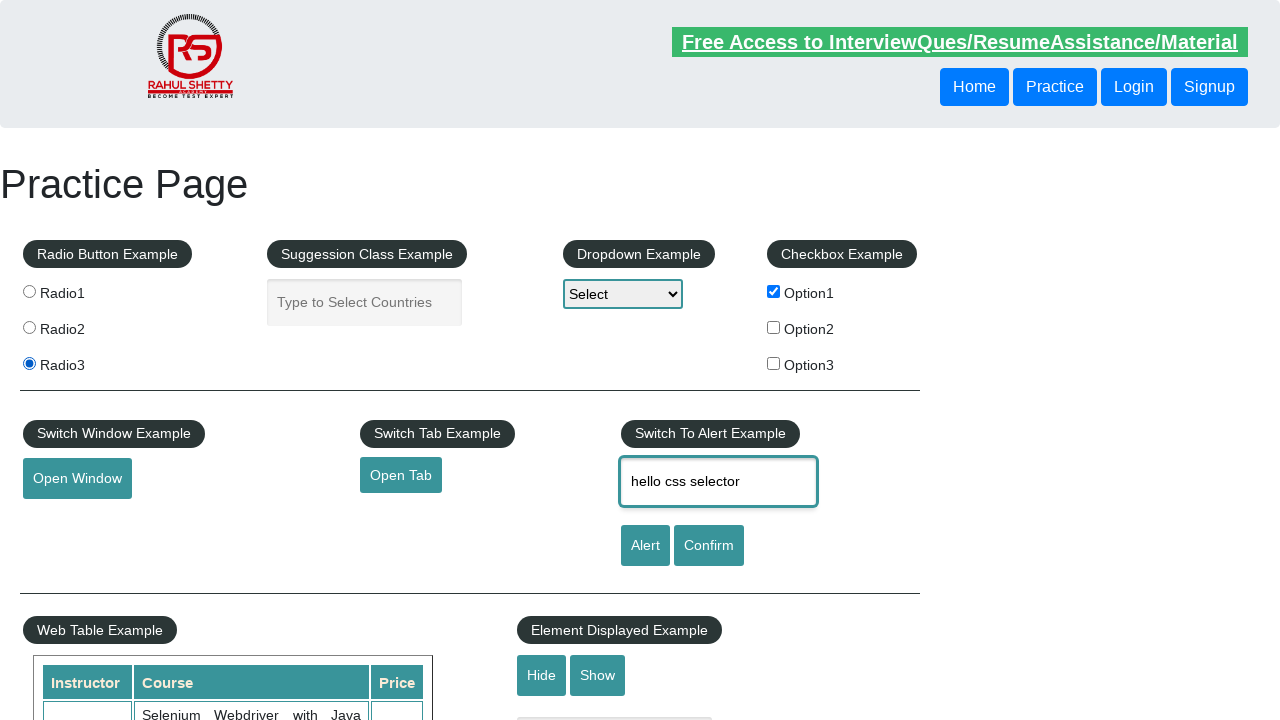

Filled text field with 'hello x-path' using starts-with selector on input[placeholder^='Enter Your']
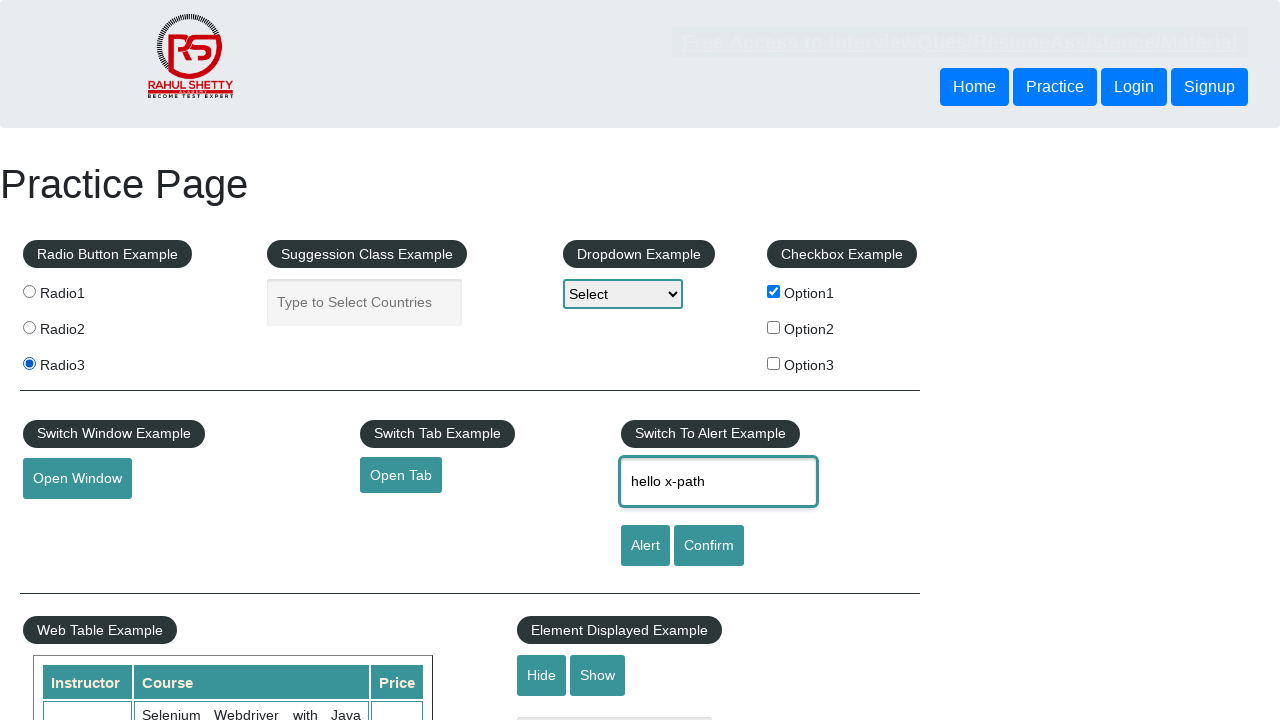

Filled text field with 'hello css selector' using contains selector on input[placeholder*=' Your']
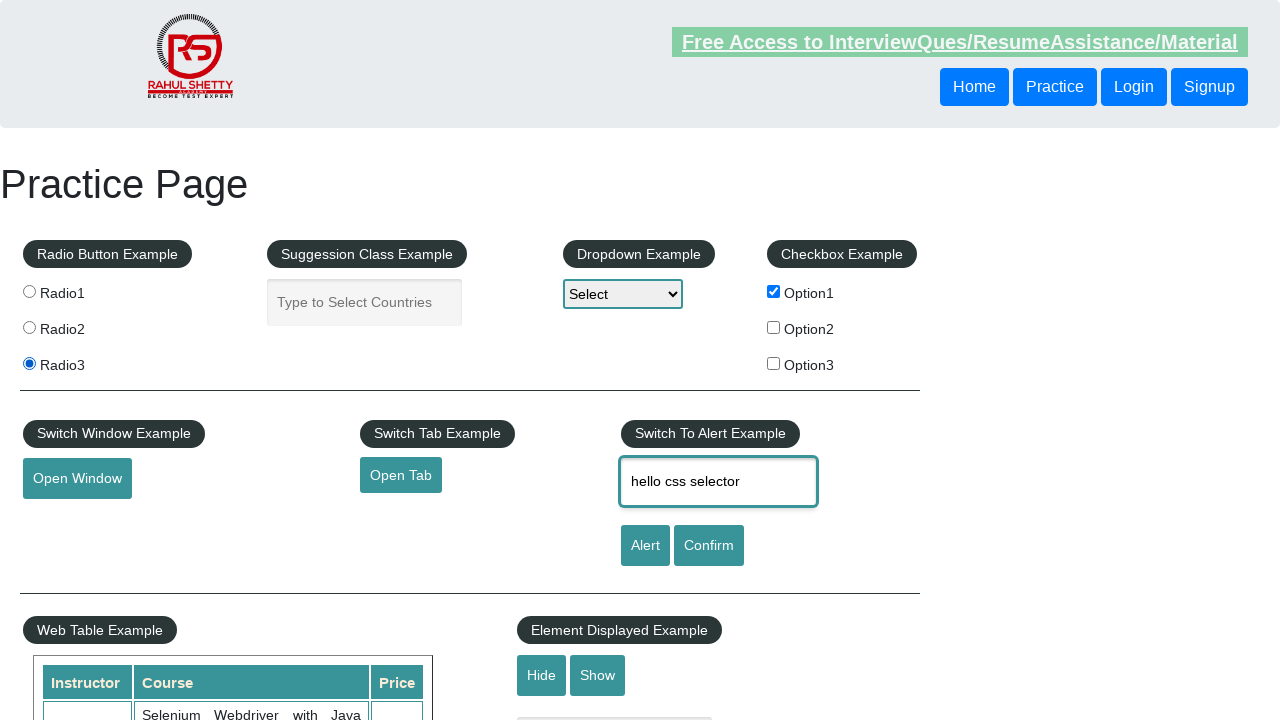

Filled text field with 'hello x-path' using contains selector on input[placeholder*='Your']
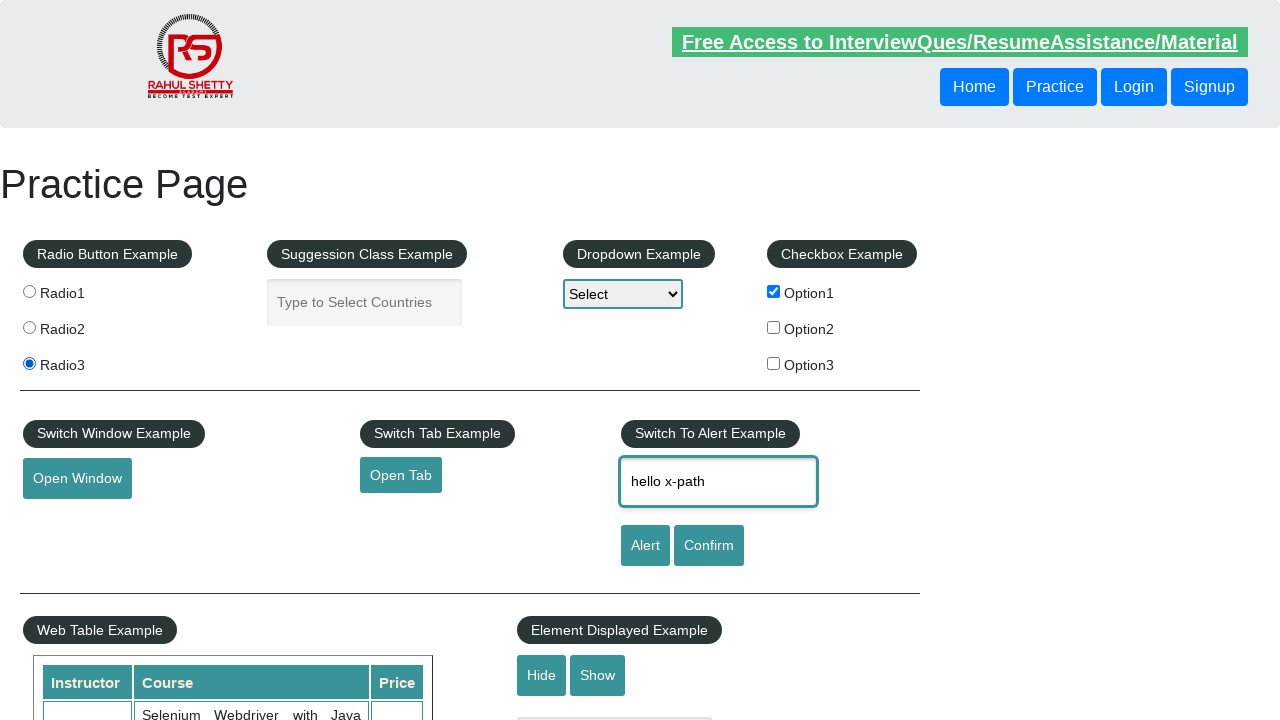

Table headers are visible
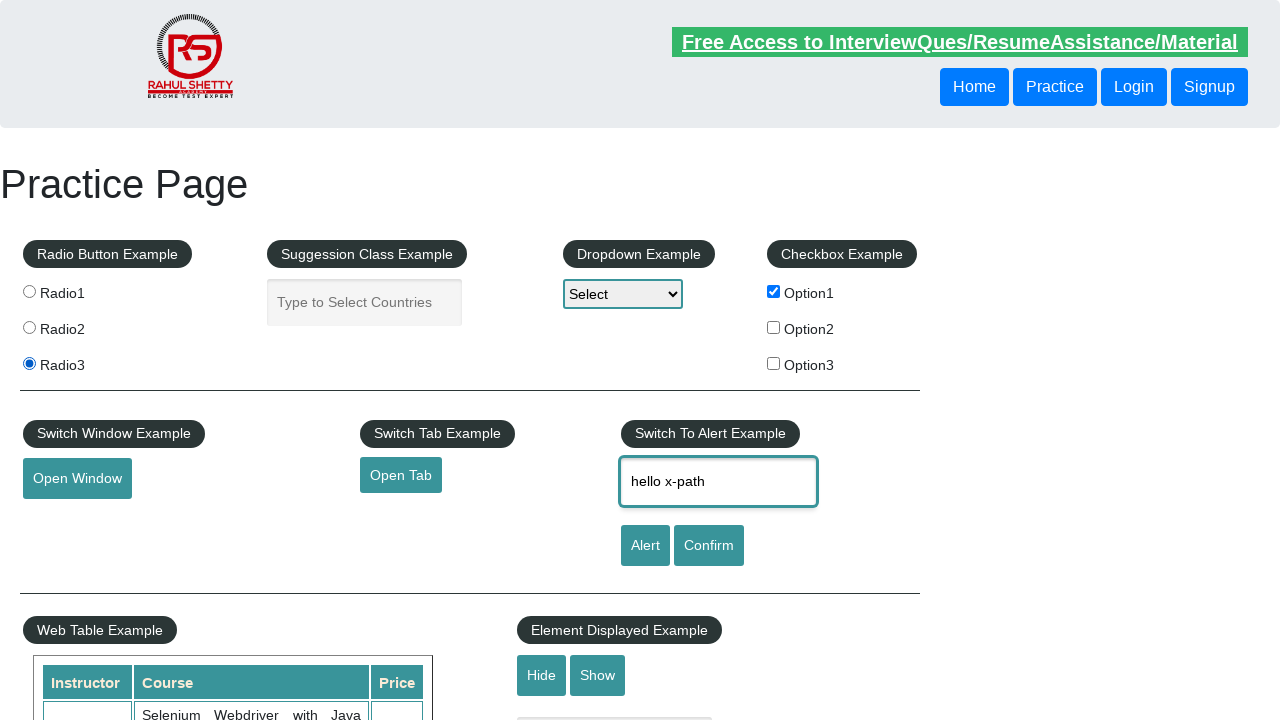

Table data cells are visible
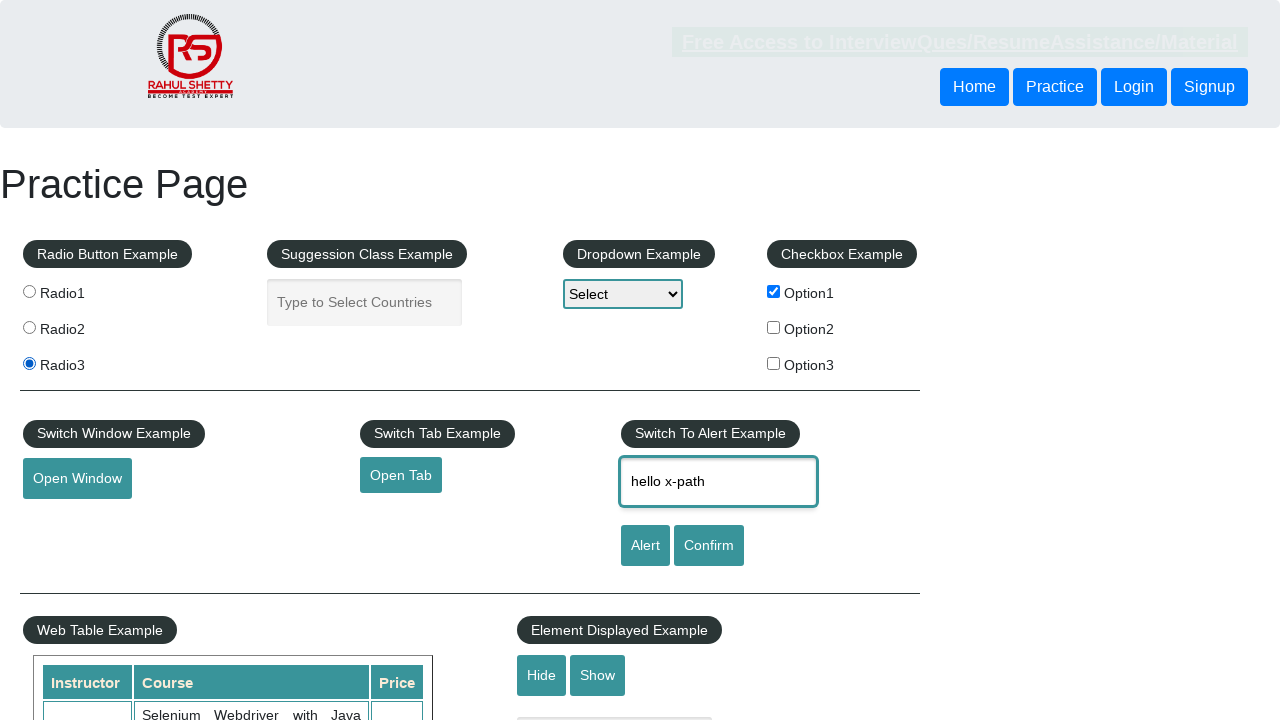

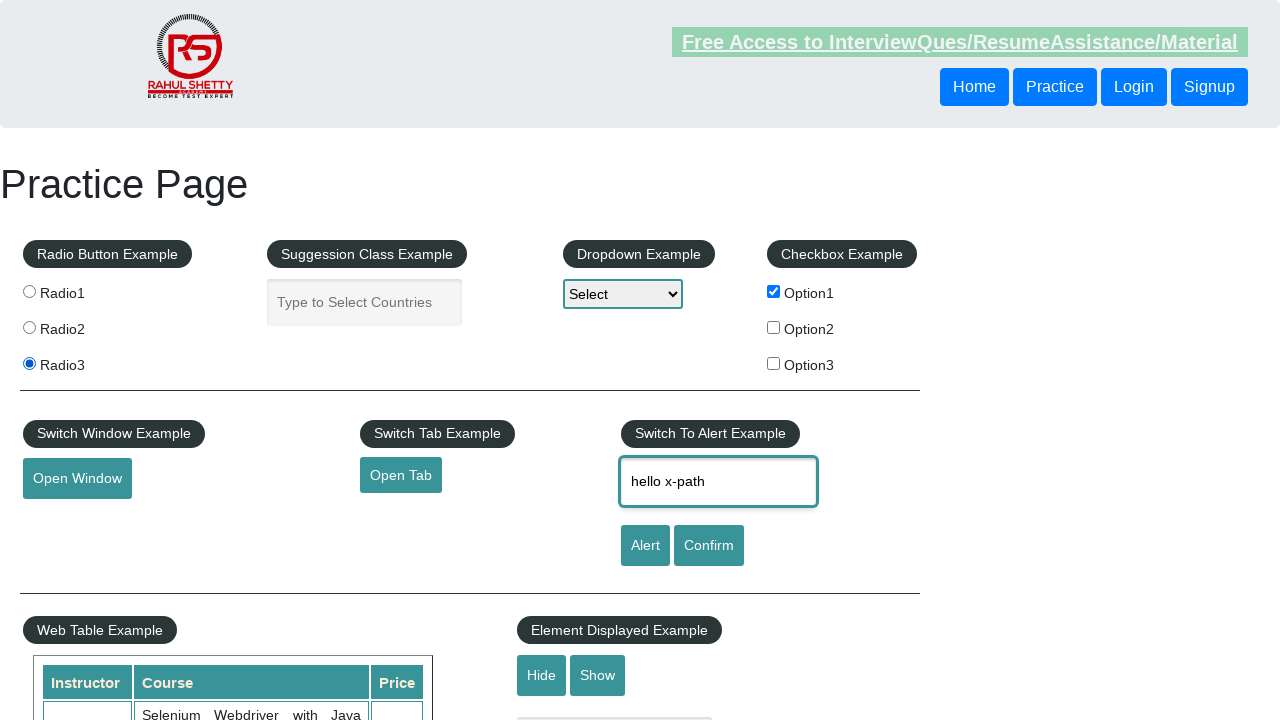